Navigates to ClevrSend Beta homepage and checks if the frontend version information is visible on the page.

Starting URL: https://clevrsend-beta.vercel.app

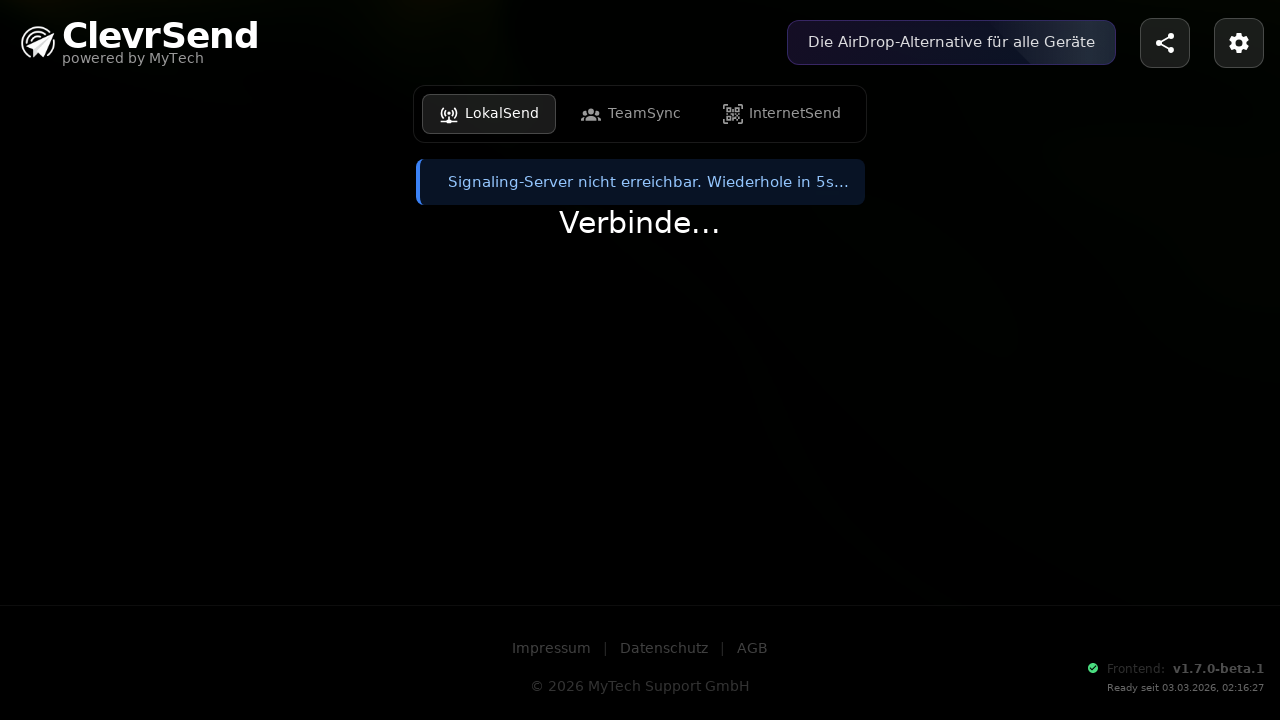

Waited 2000ms for page to load
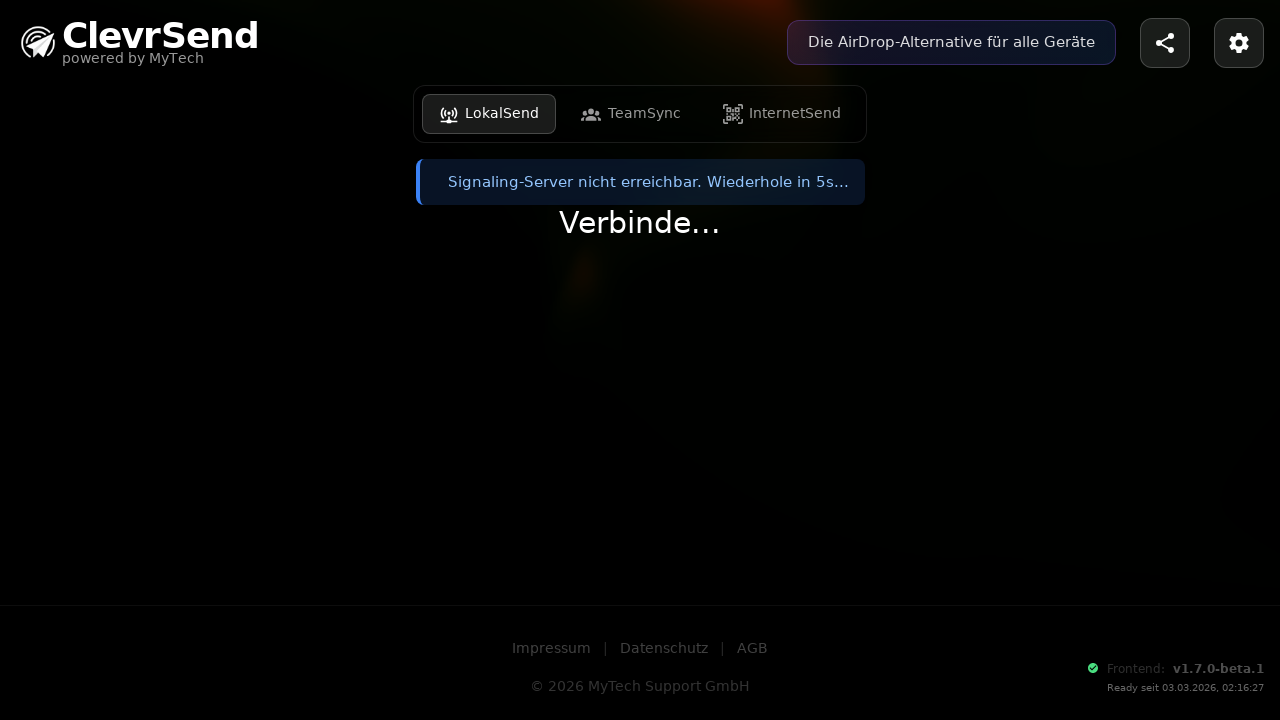

Verified frontend version v1.6.0-beta.1 is visible on ClevrSend Beta homepage
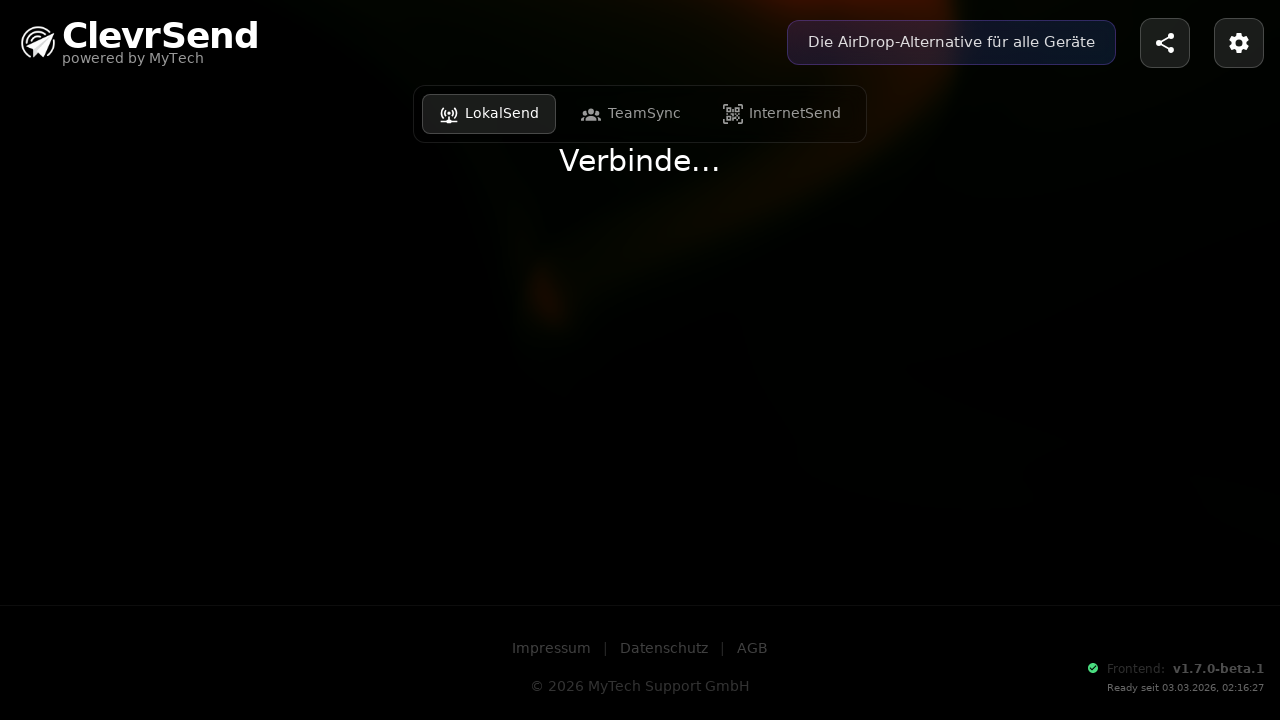

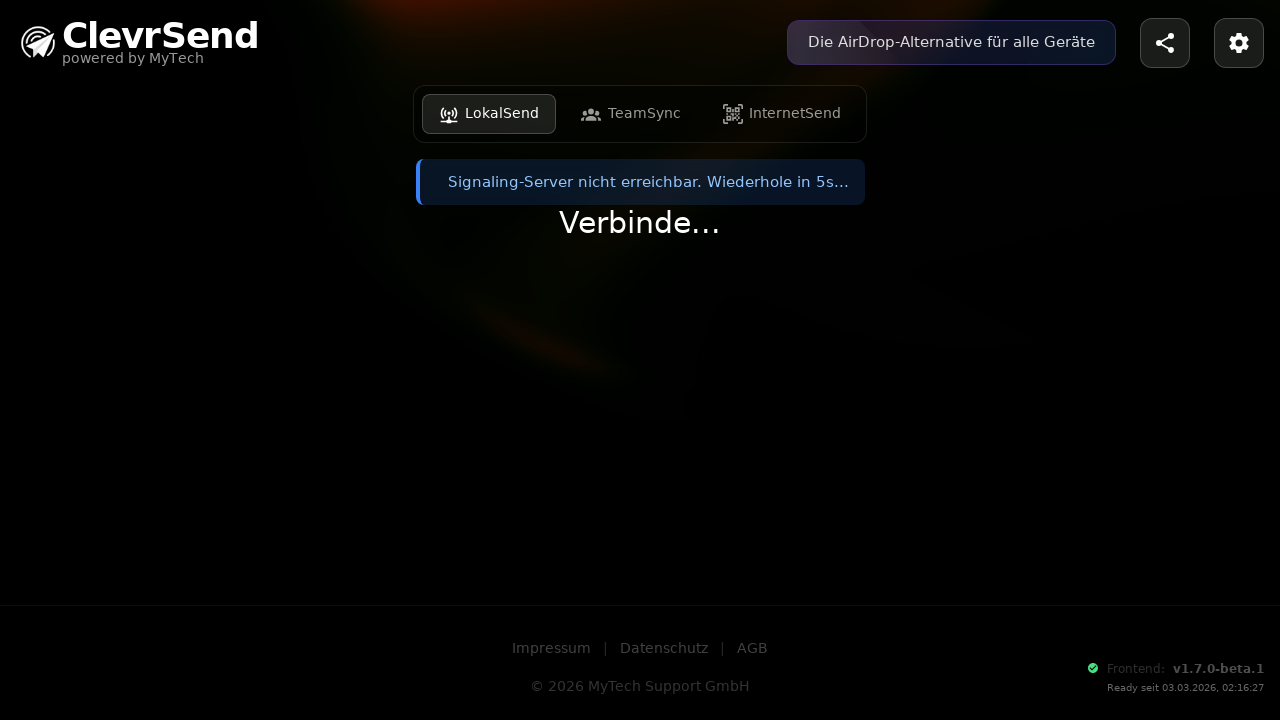